Tests accepting a JavaScript alert by clicking the first button and verifying the success message

Starting URL: https://testcenter.techproeducation.com/index.php?page=javascript-alerts

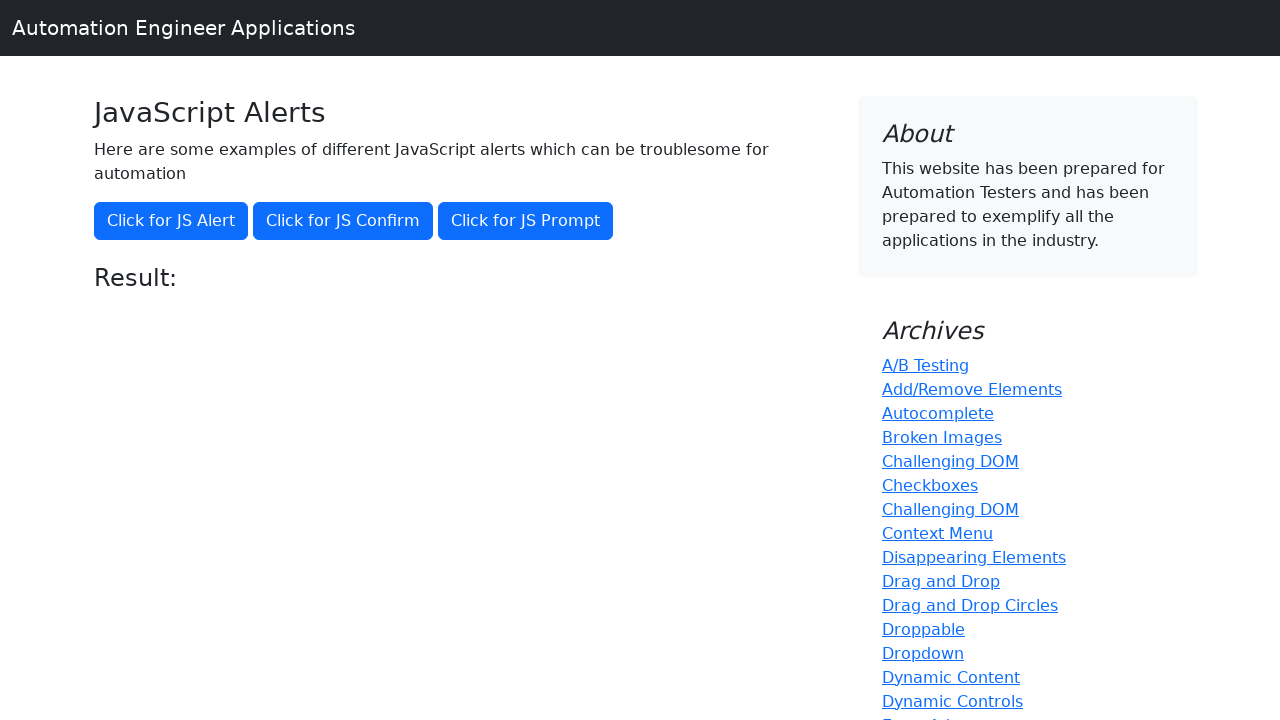

Clicked the first button to trigger JavaScript alert at (171, 221) on (//button[@class='btn btn-primary'])[1]
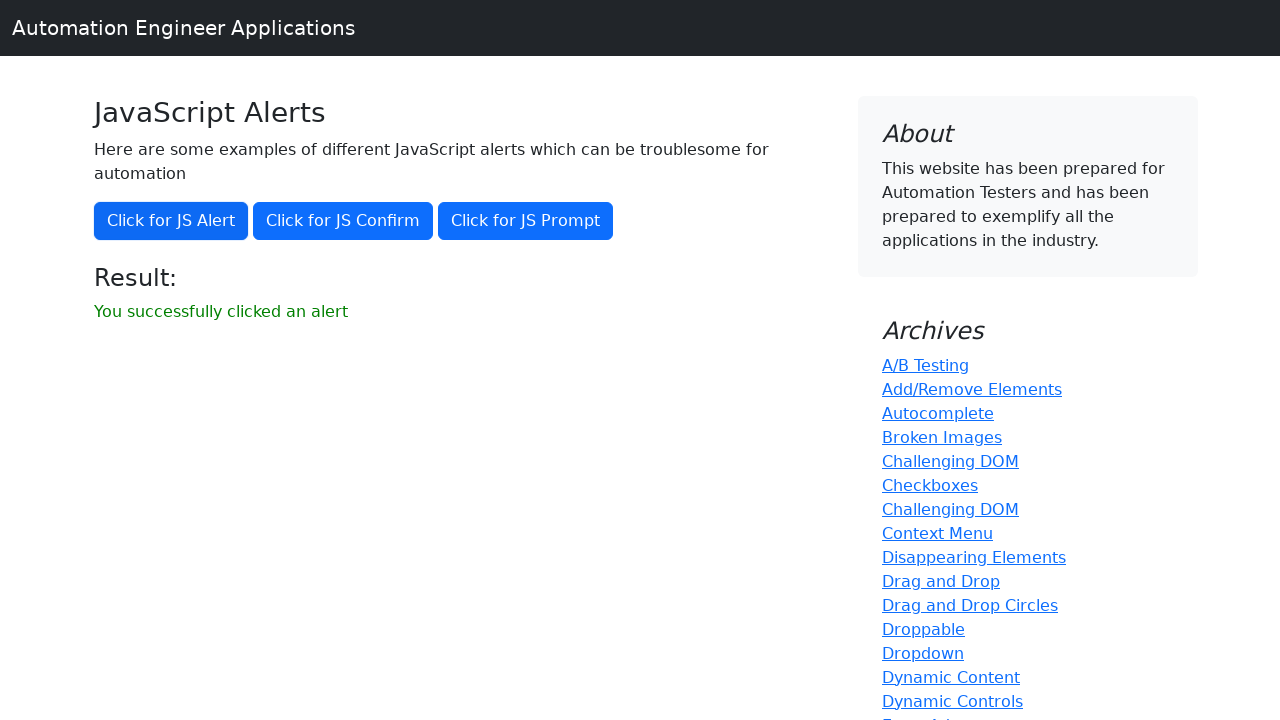

Set up dialog handler to accept alert
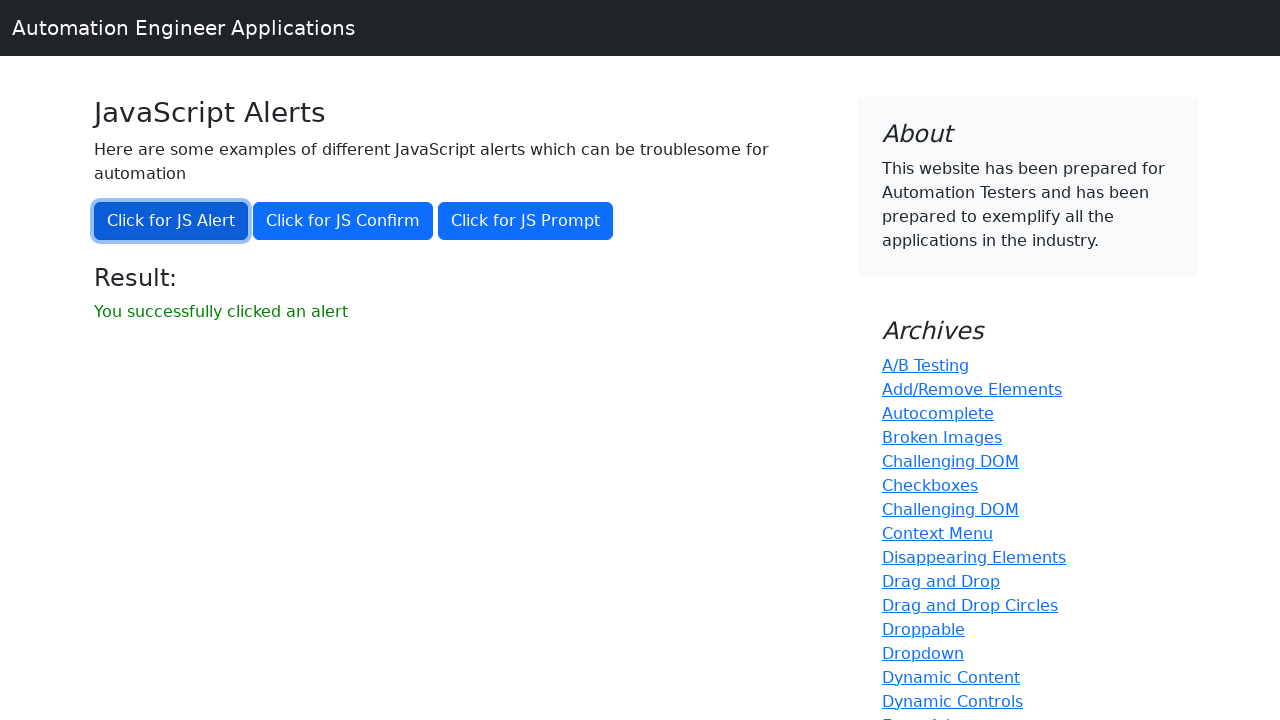

Retrieved success message text content
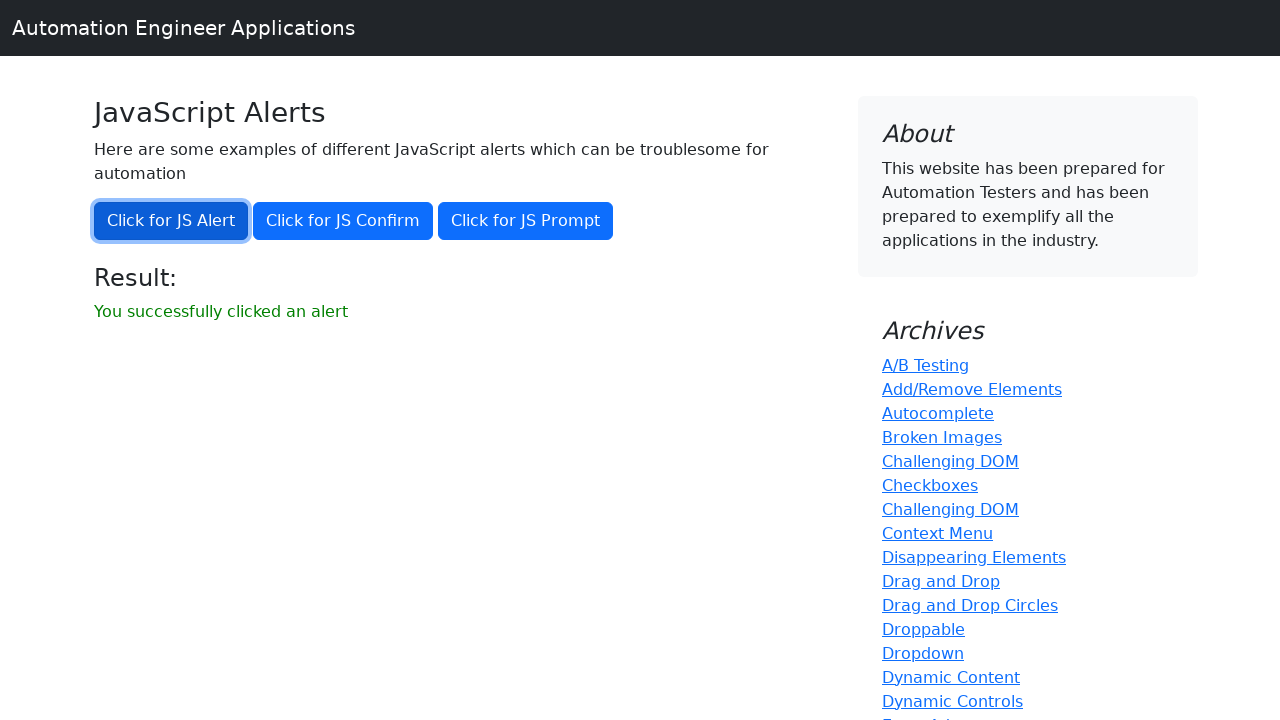

Verified success message matches expected text 'You successfully clicked an alert'
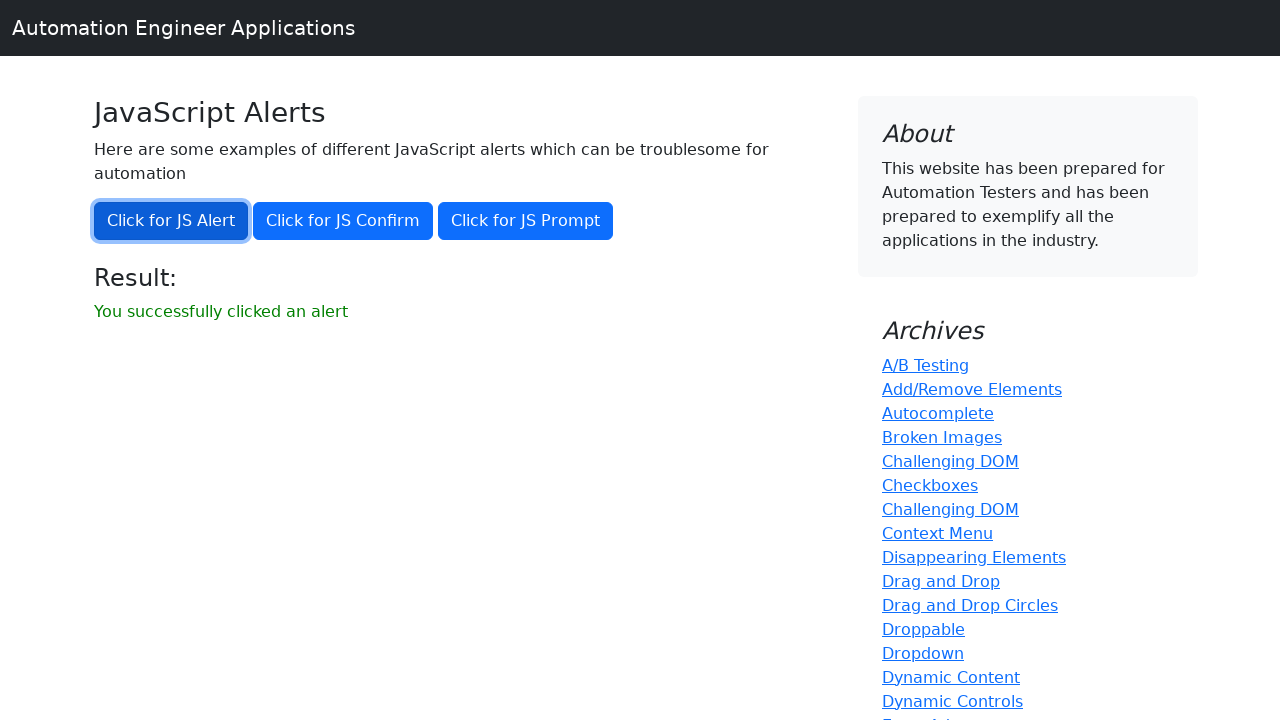

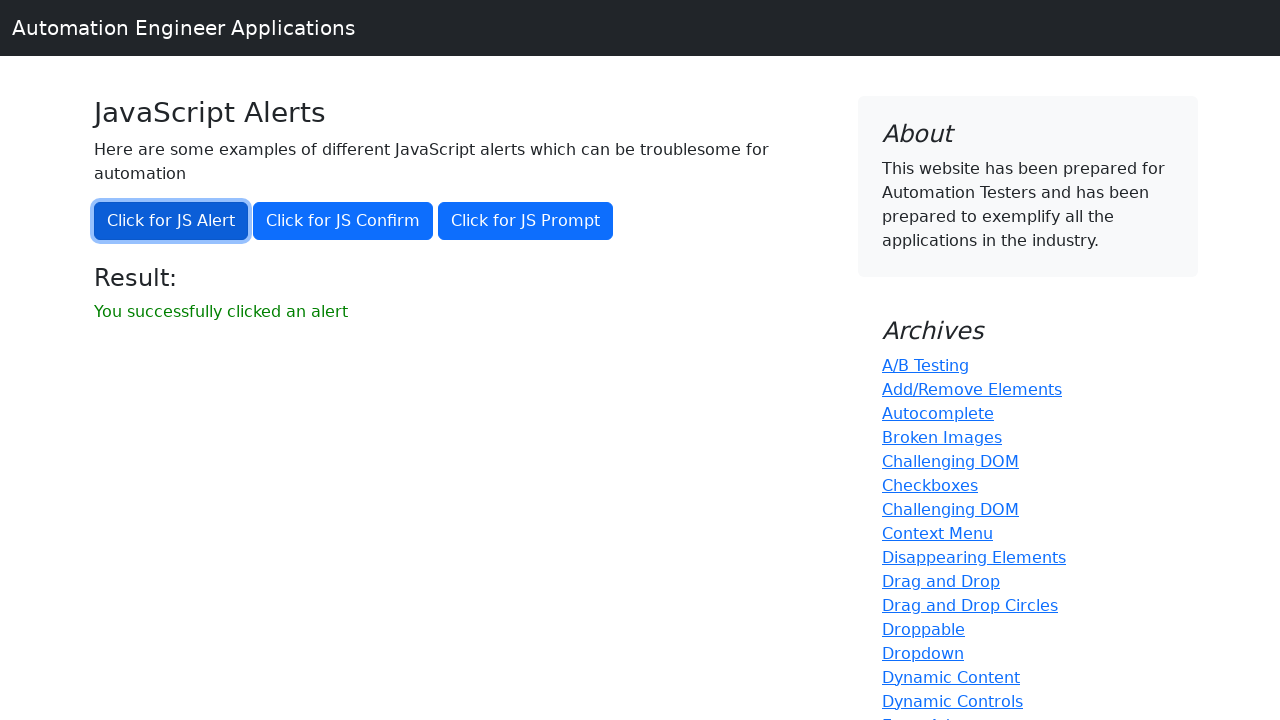